Tests browser zoom functionality by using JavaScript to change the page zoom level from 50% to 80% on an e-commerce demo site.

Starting URL: https://demo.nopcommerce.com/

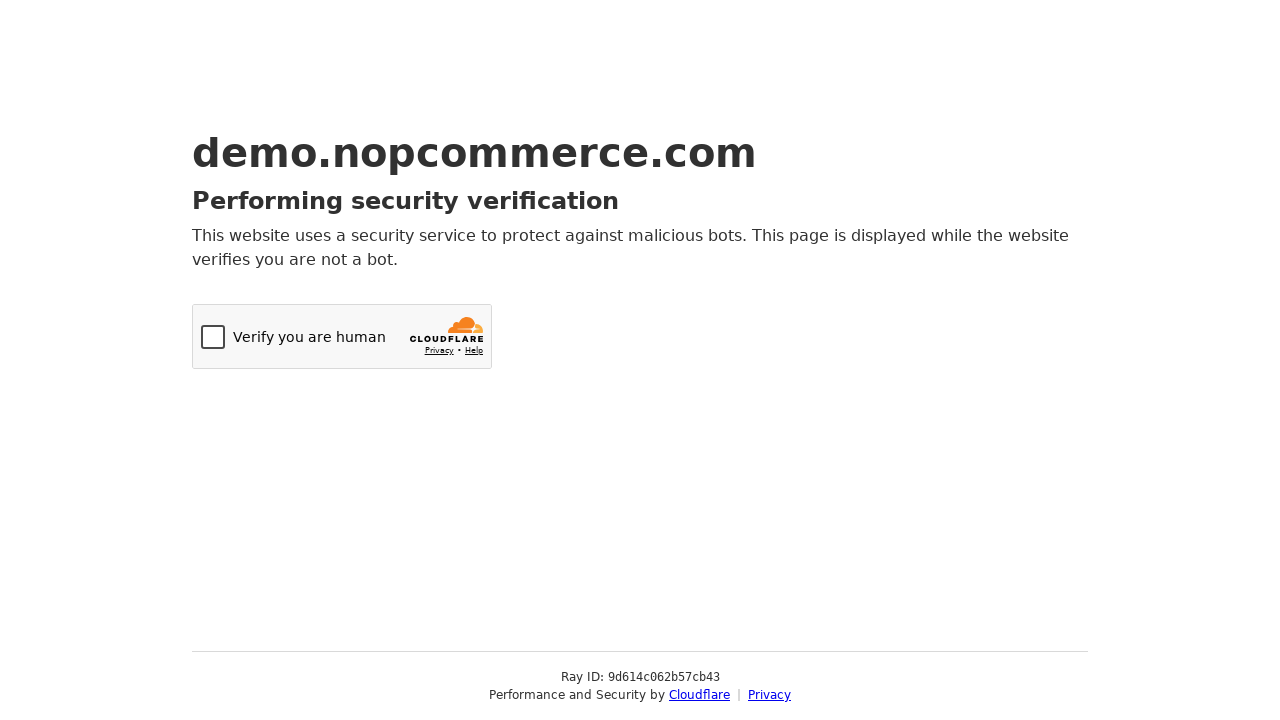

Set page zoom to 50% using JavaScript
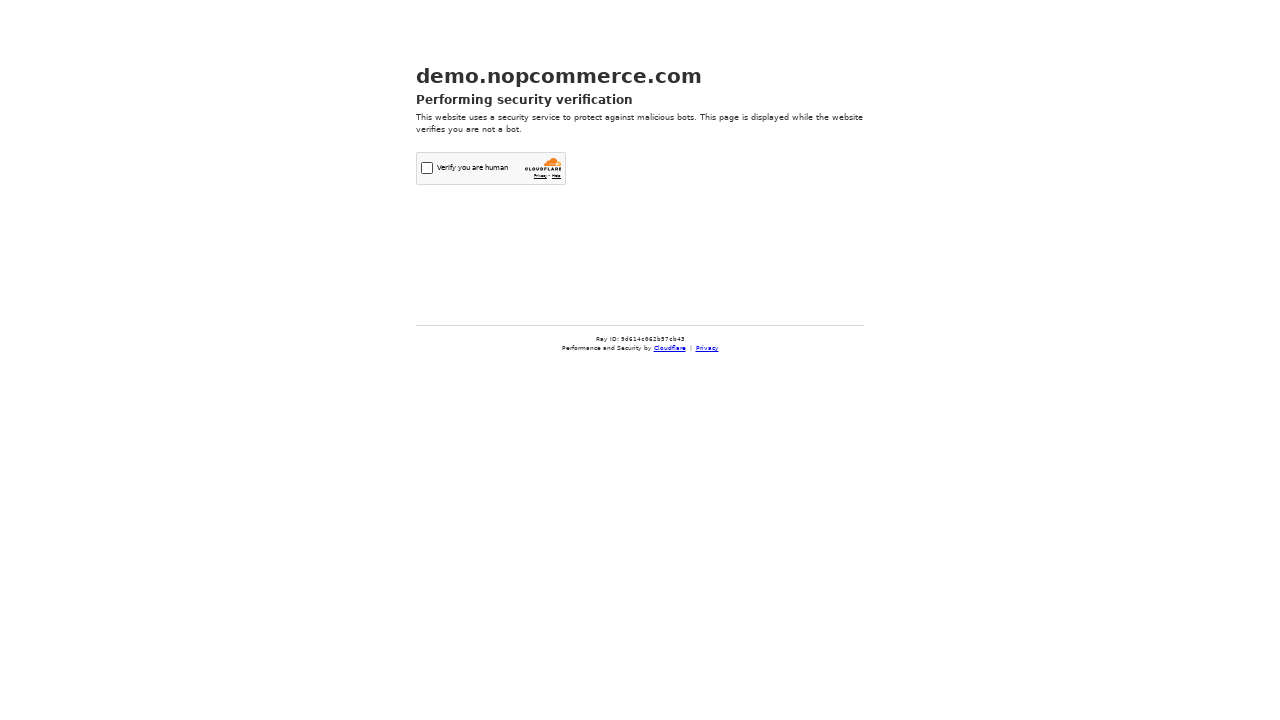

Waited 2 seconds to observe zoom effect at 50%
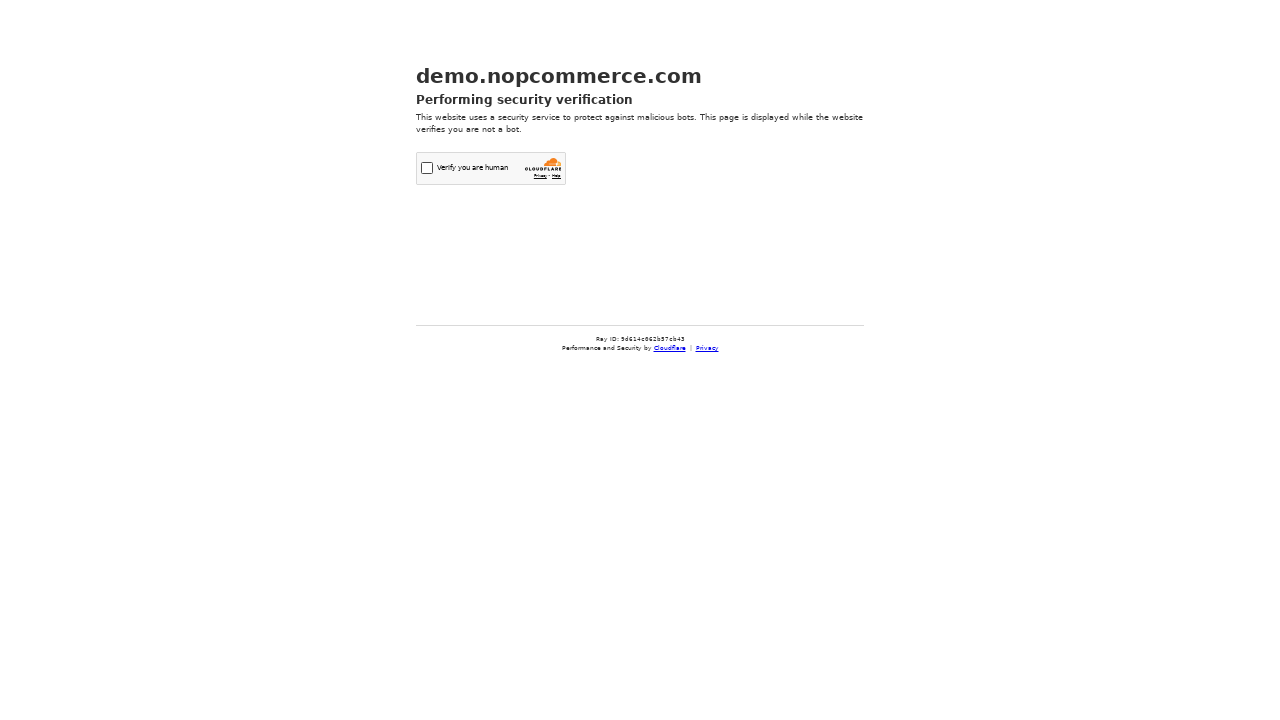

Set page zoom to 80% using JavaScript
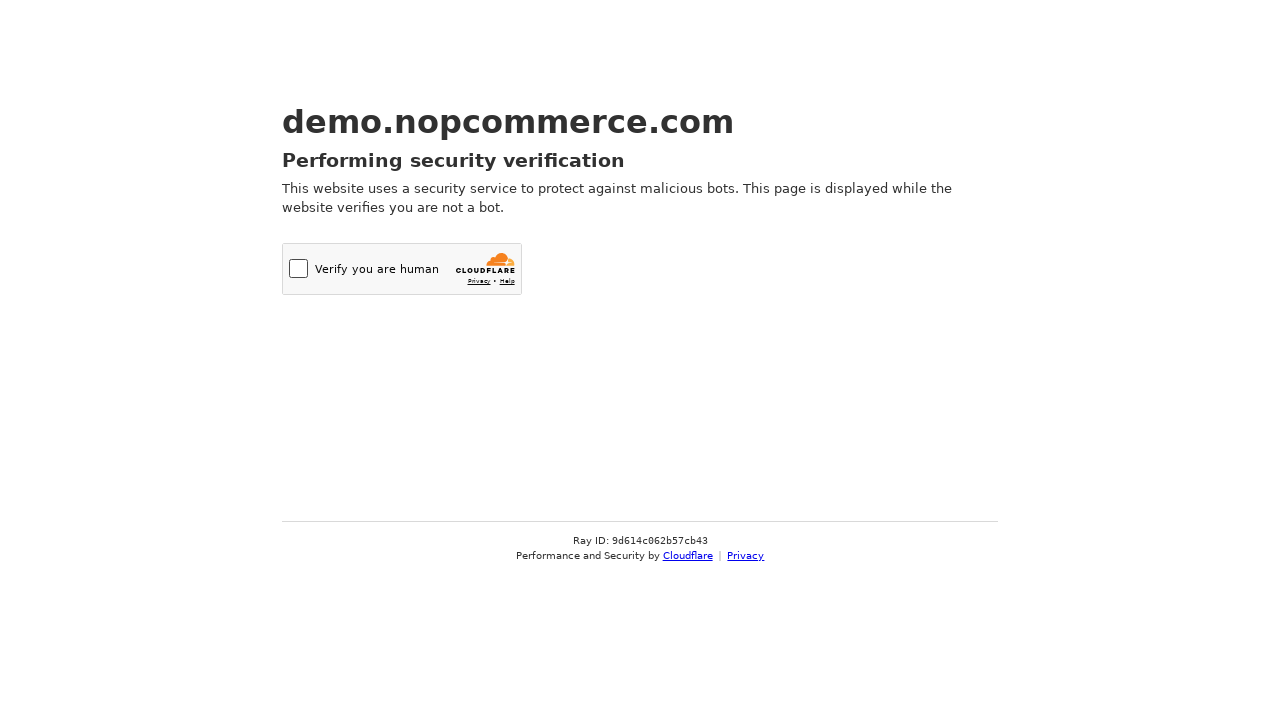

Waited 2 seconds to observe zoom effect at 80%
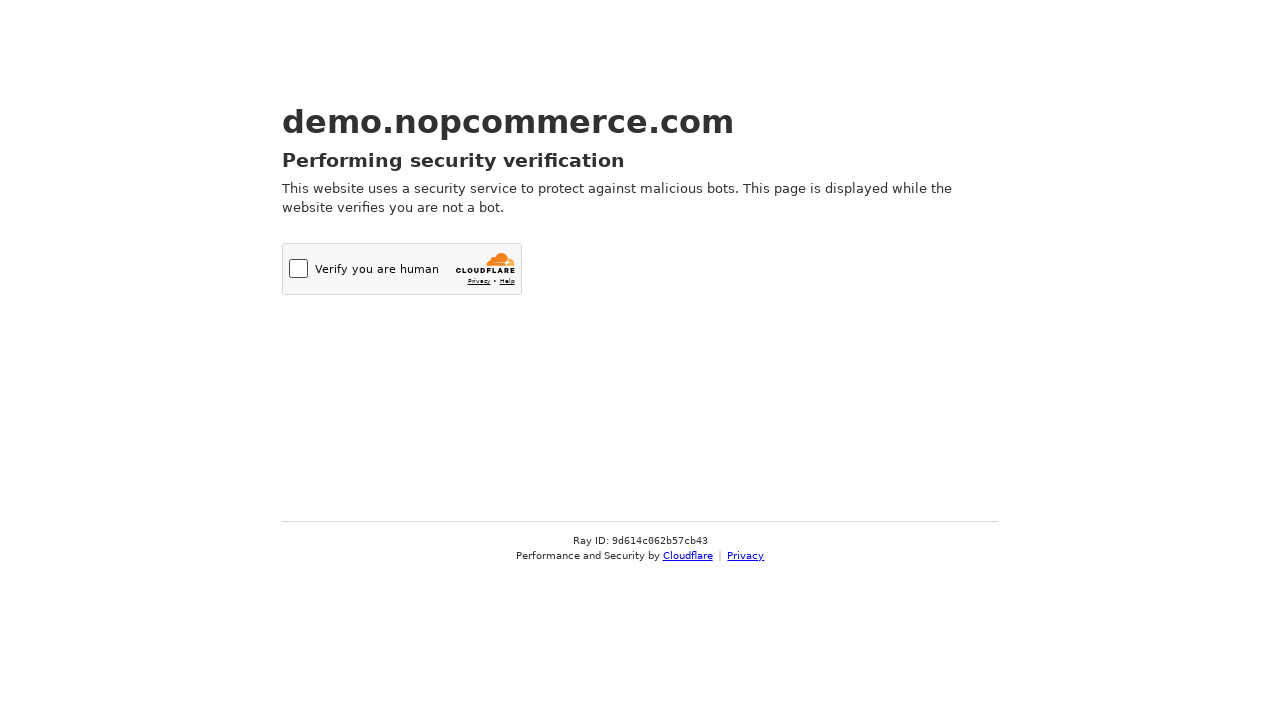

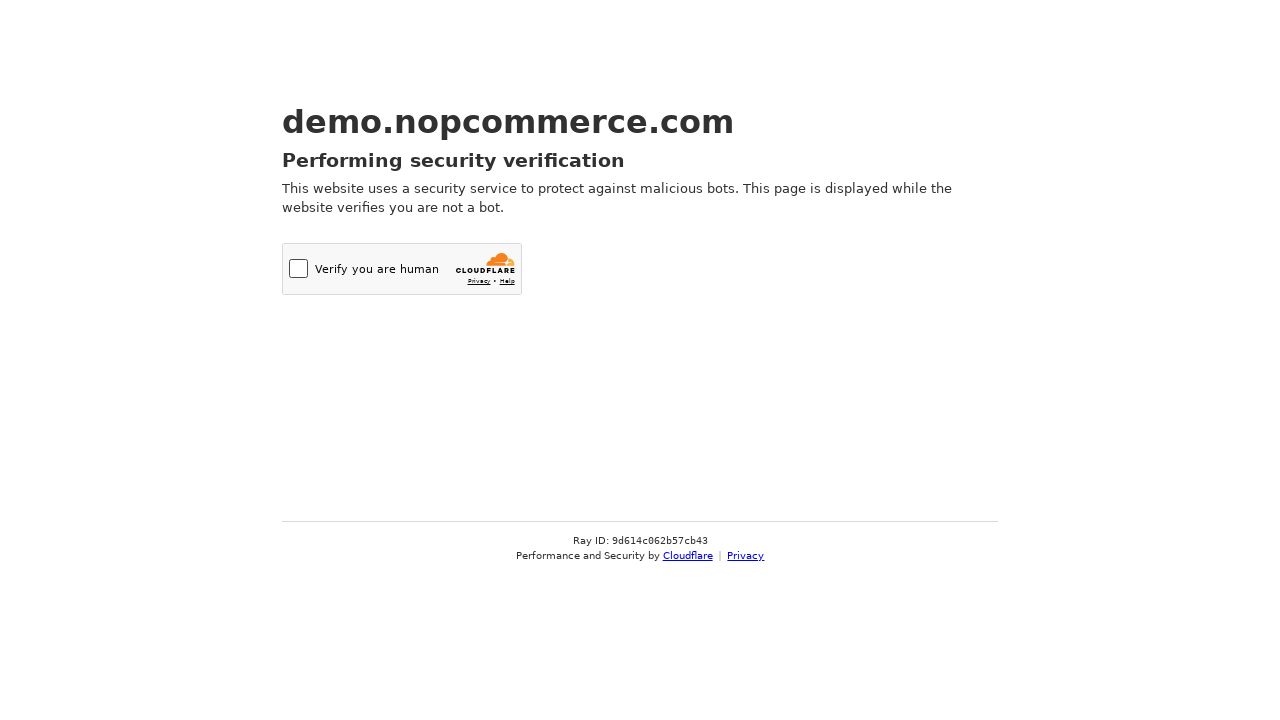